Tests browser tab switching by clicking a button that opens a new tab, switching to that tab, and clicking on a Training link in the new tab.

Starting URL: https://skpatro.github.io/demo/links/

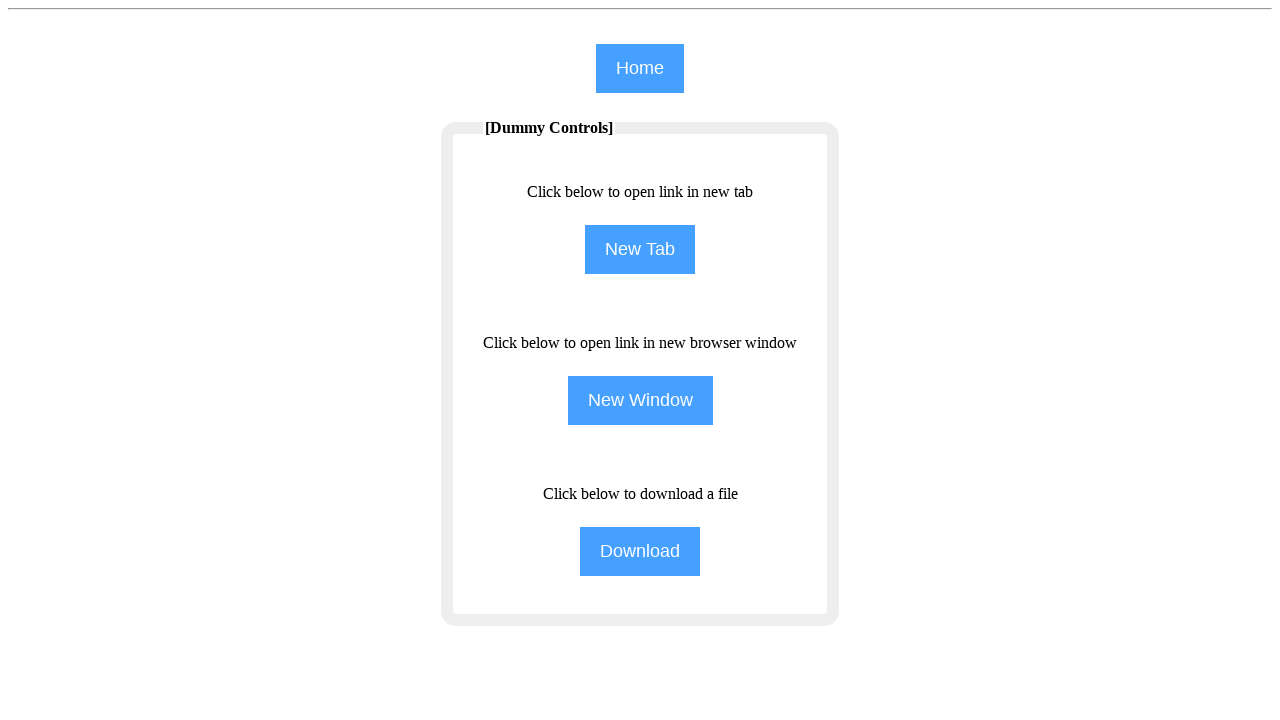

Clicked NewTab button to open a new tab at (640, 250) on input[name='NewTab']
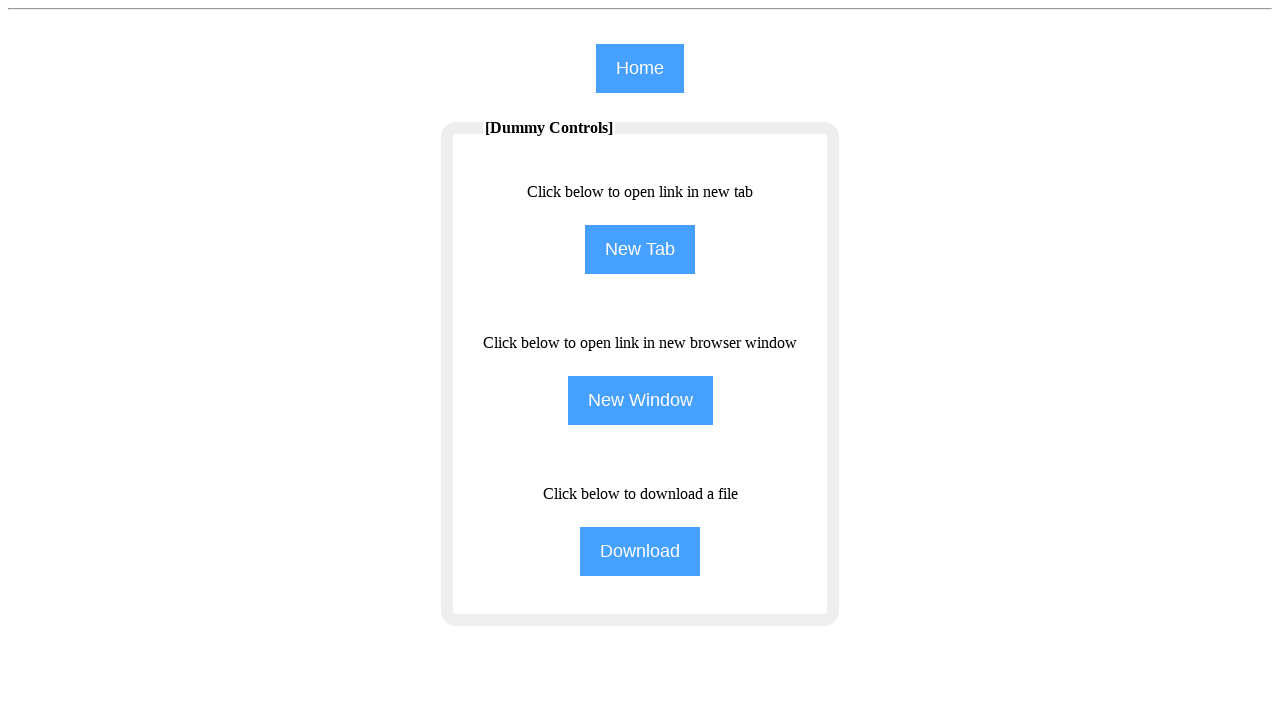

Captured reference to newly opened tab
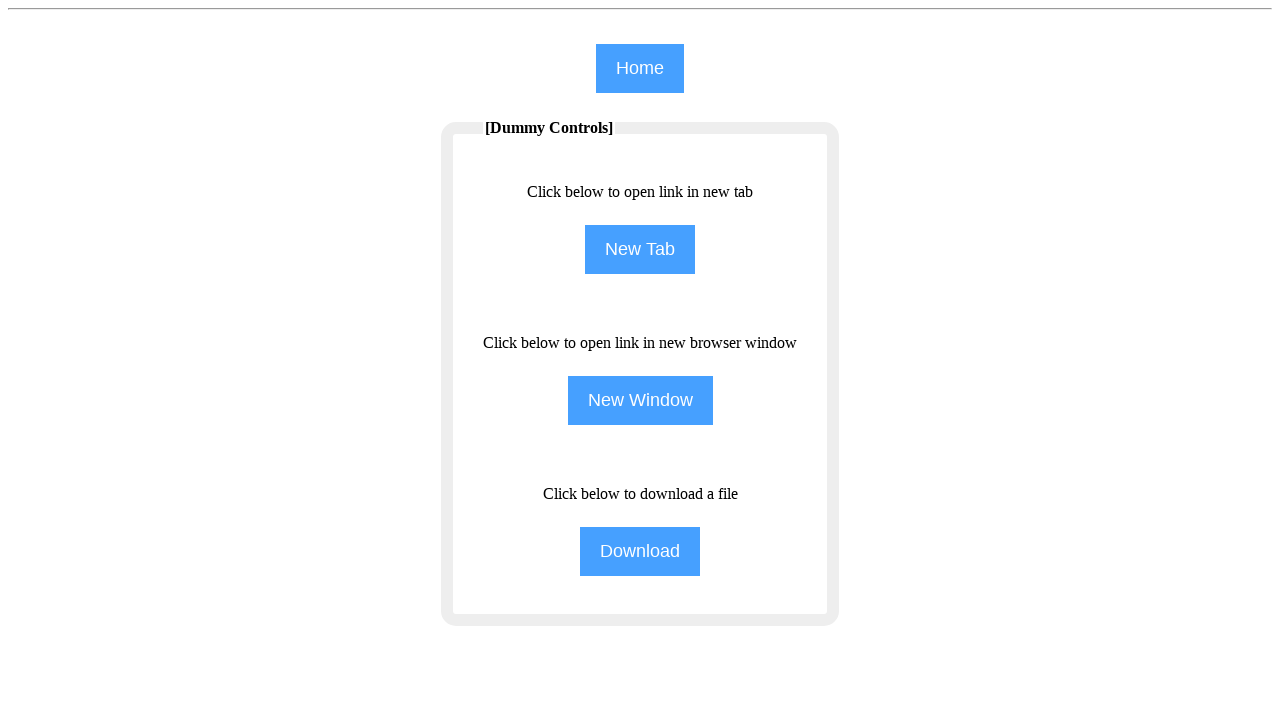

New tab finished loading
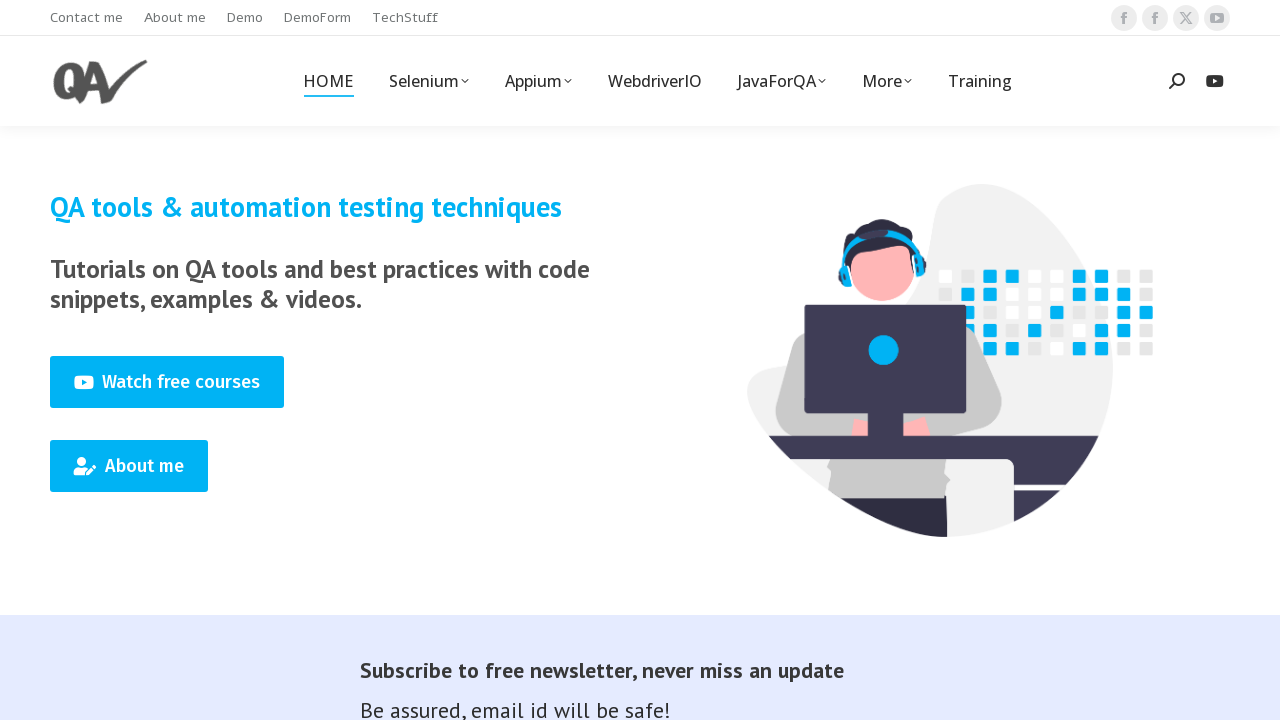

Clicked Training link in the new tab at (980, 81) on xpath=//span[text()='Training']
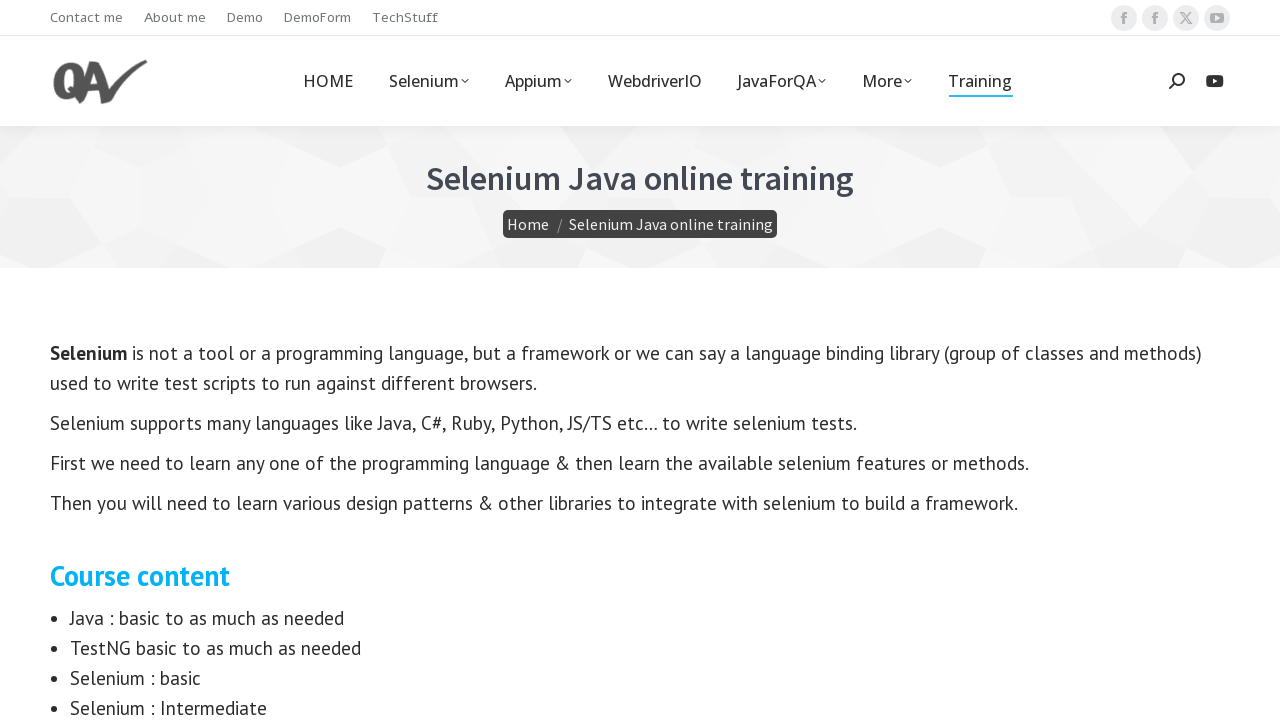

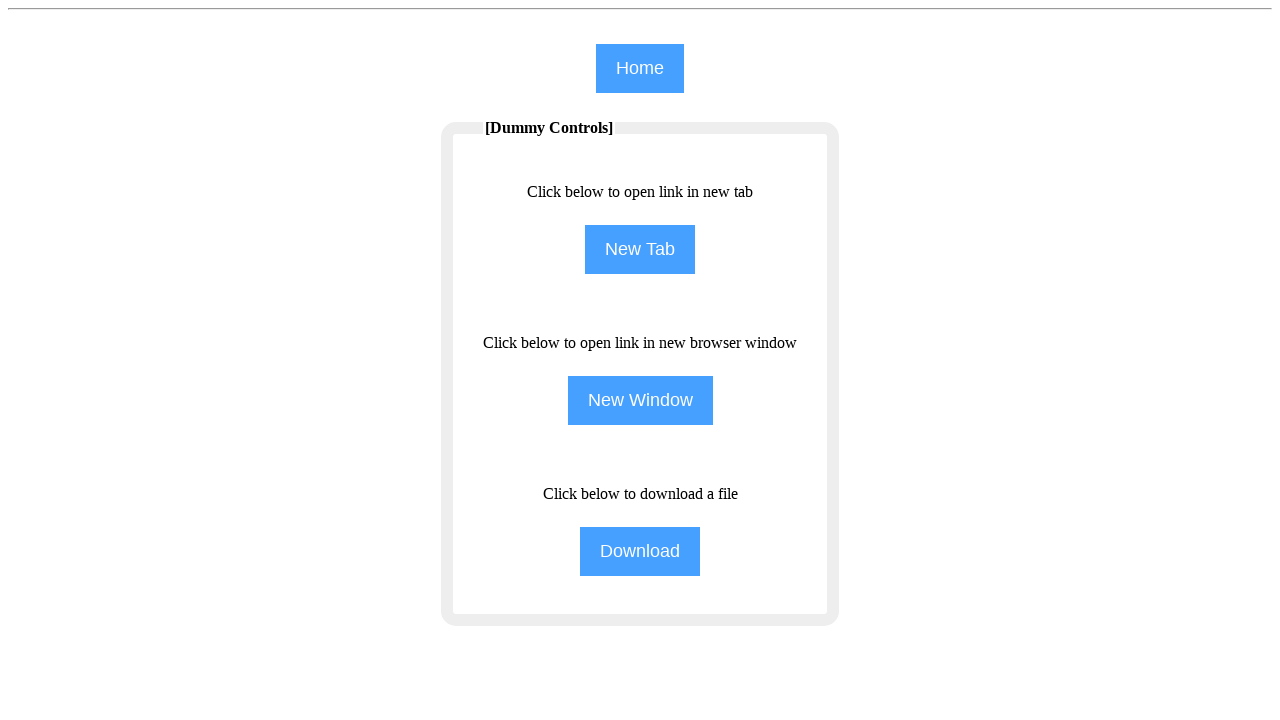